Interacts with a sample todo application by entering text in a todo field and clicking checkboxes

Starting URL: https://lambdatest.github.io/sample-todo-app/

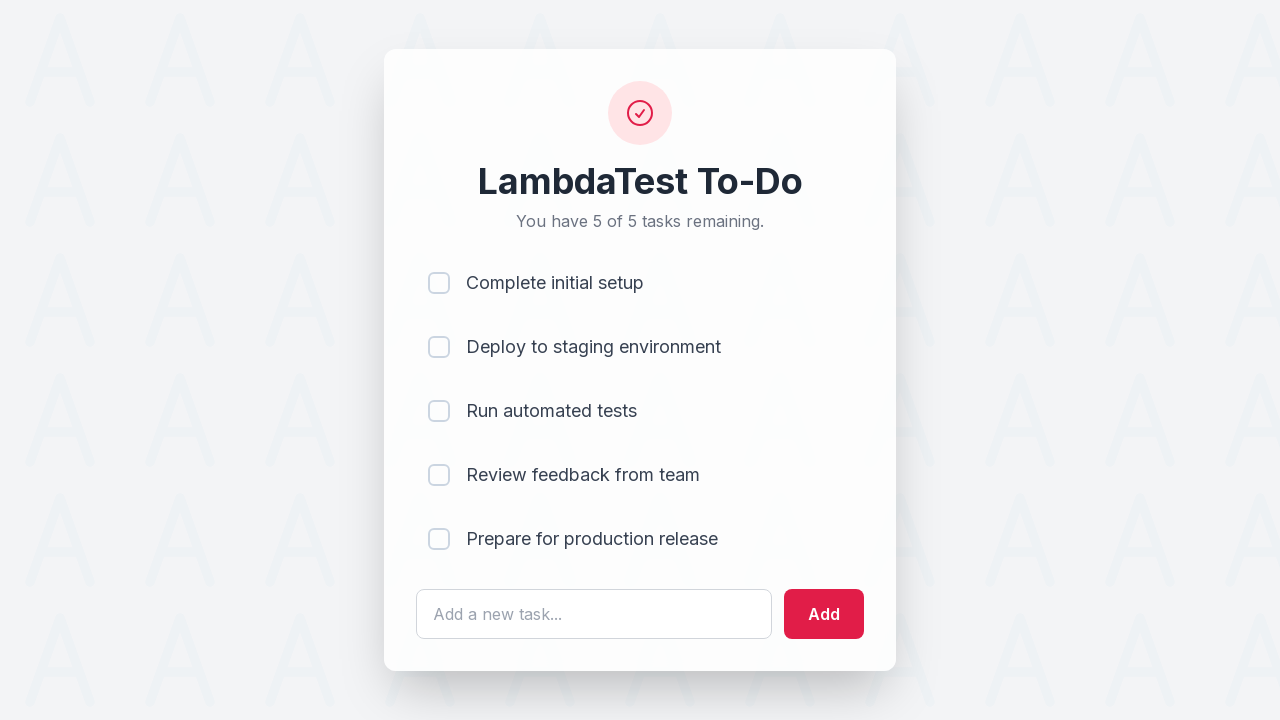

Entered text 'Yey, Let's add it to list' in the todo input field on #sampletodotext
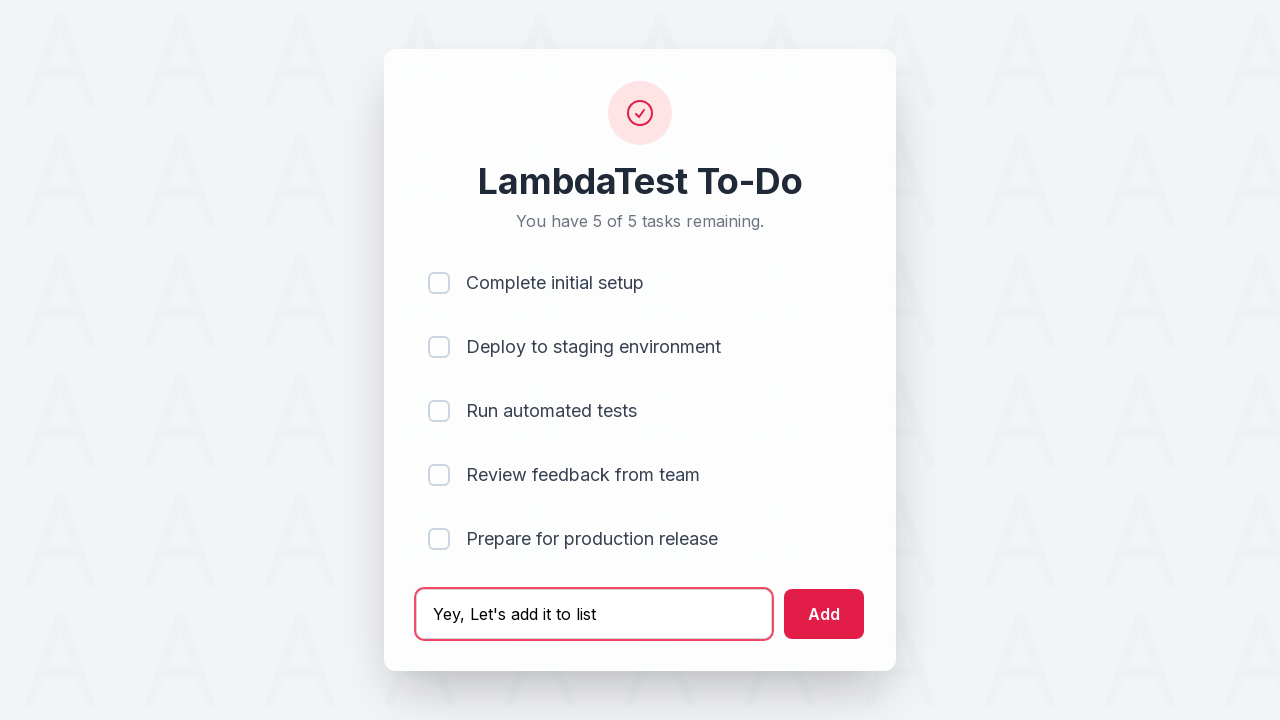

Clicked the first checkbox (li1) at (439, 283) on input[name='li1']
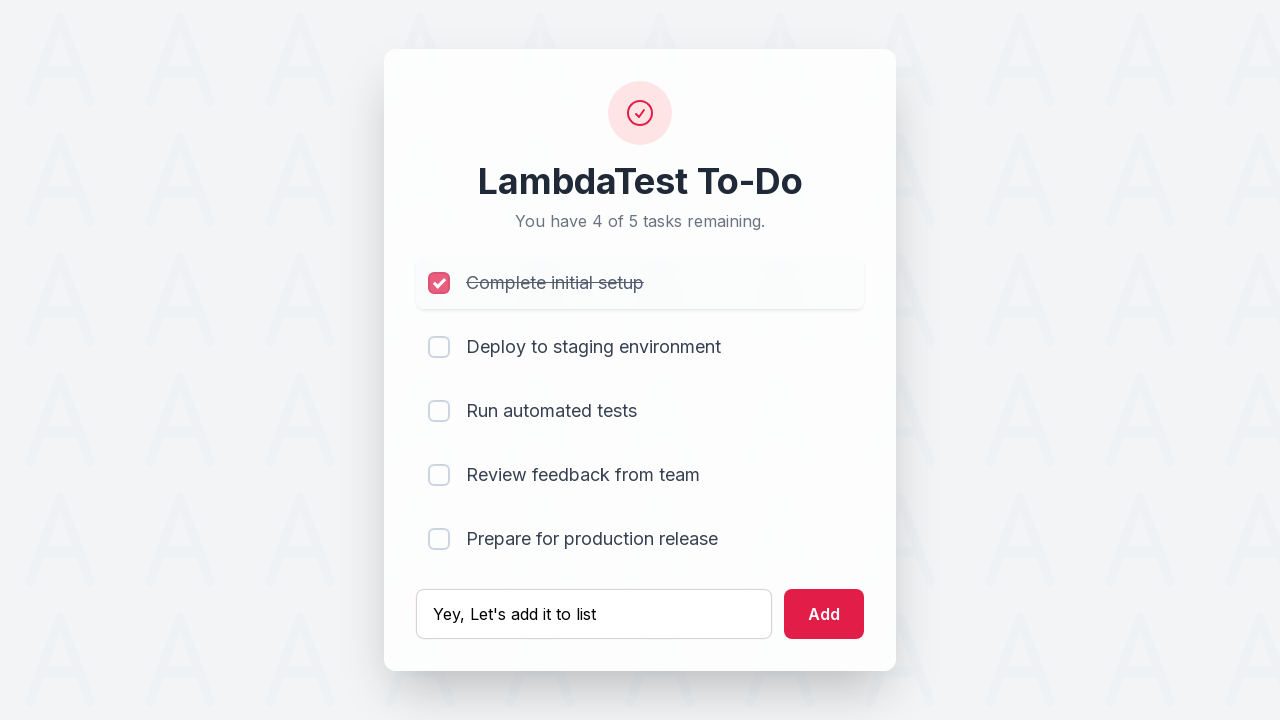

Clicked the second checkbox (li2) at (439, 347) on input[name='li2']
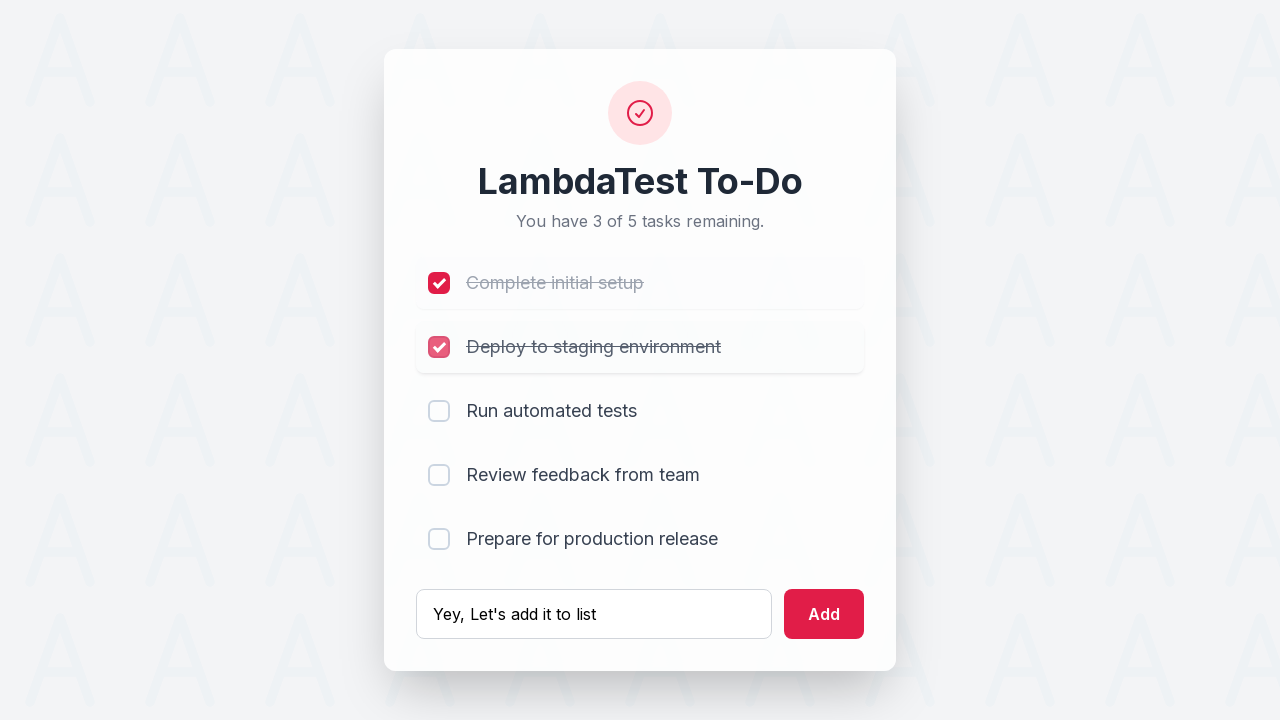

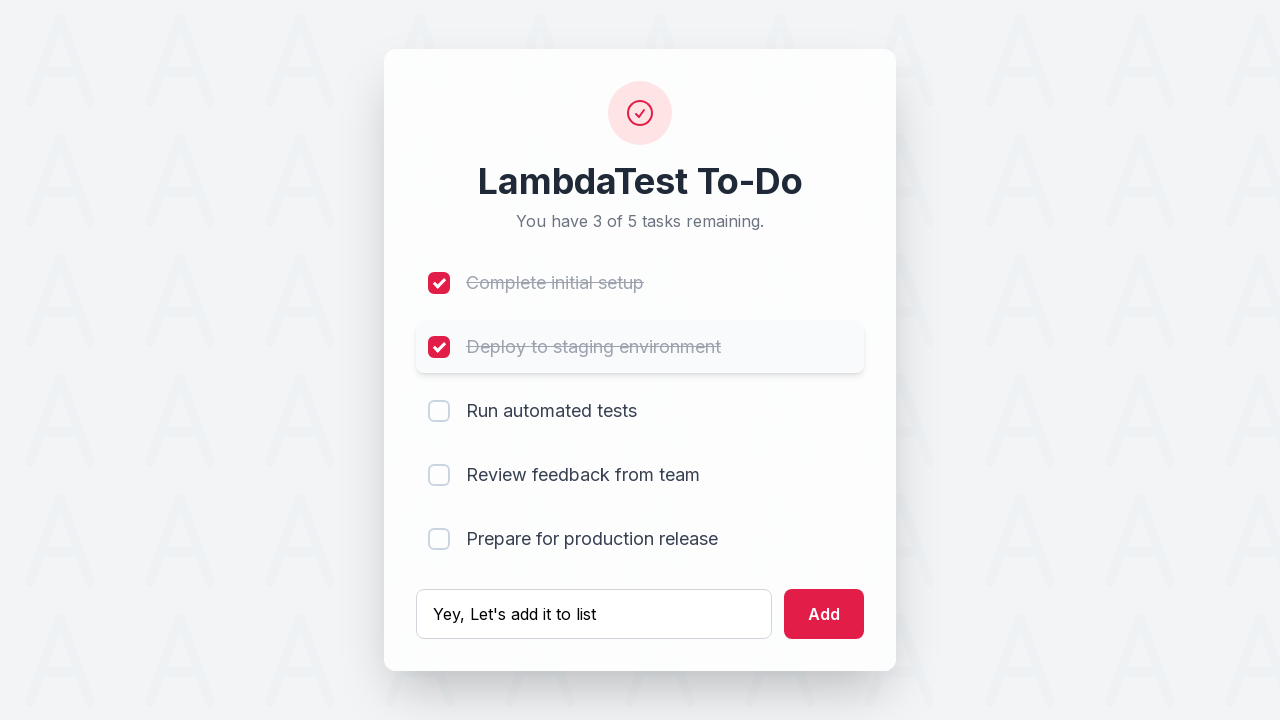